Tests browser connectivity by navigating to ifconfig.me IP checking service and verifying the page loads successfully with IP information displayed.

Starting URL: https://ifconfig.me

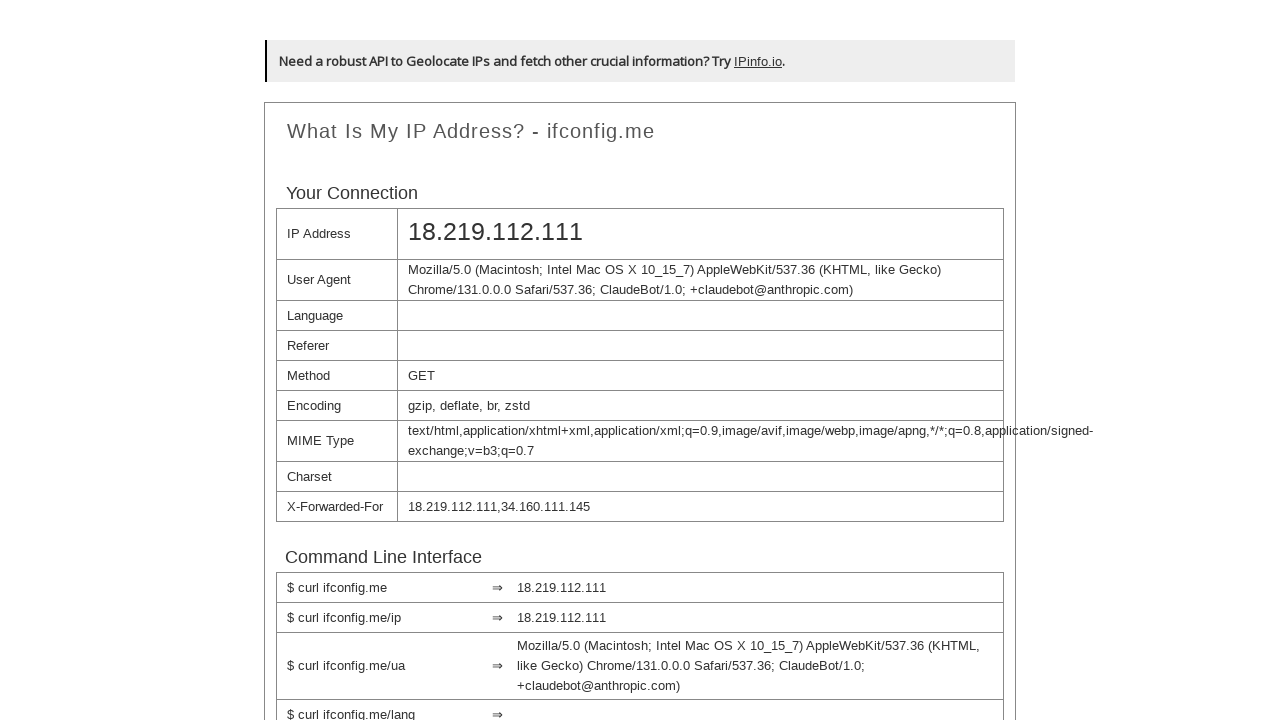

Navigated to https://ifconfig.me
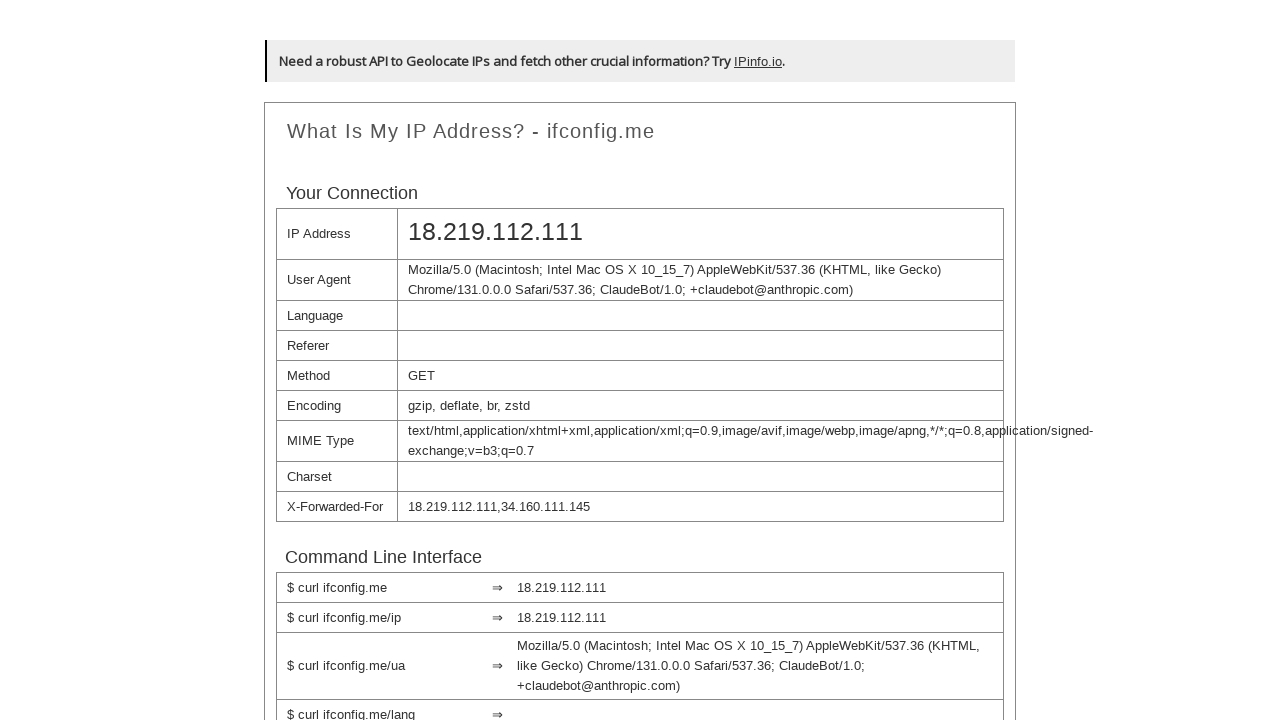

Page reached network idle state
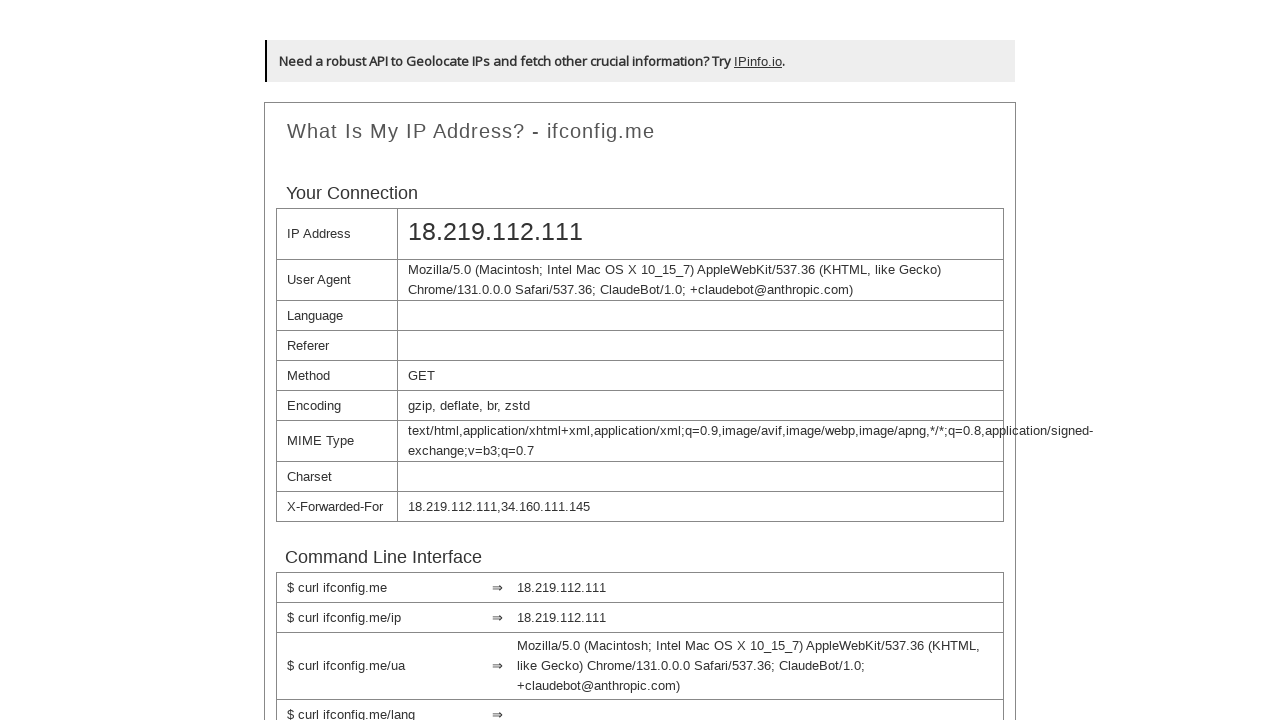

Body element with IP information loaded
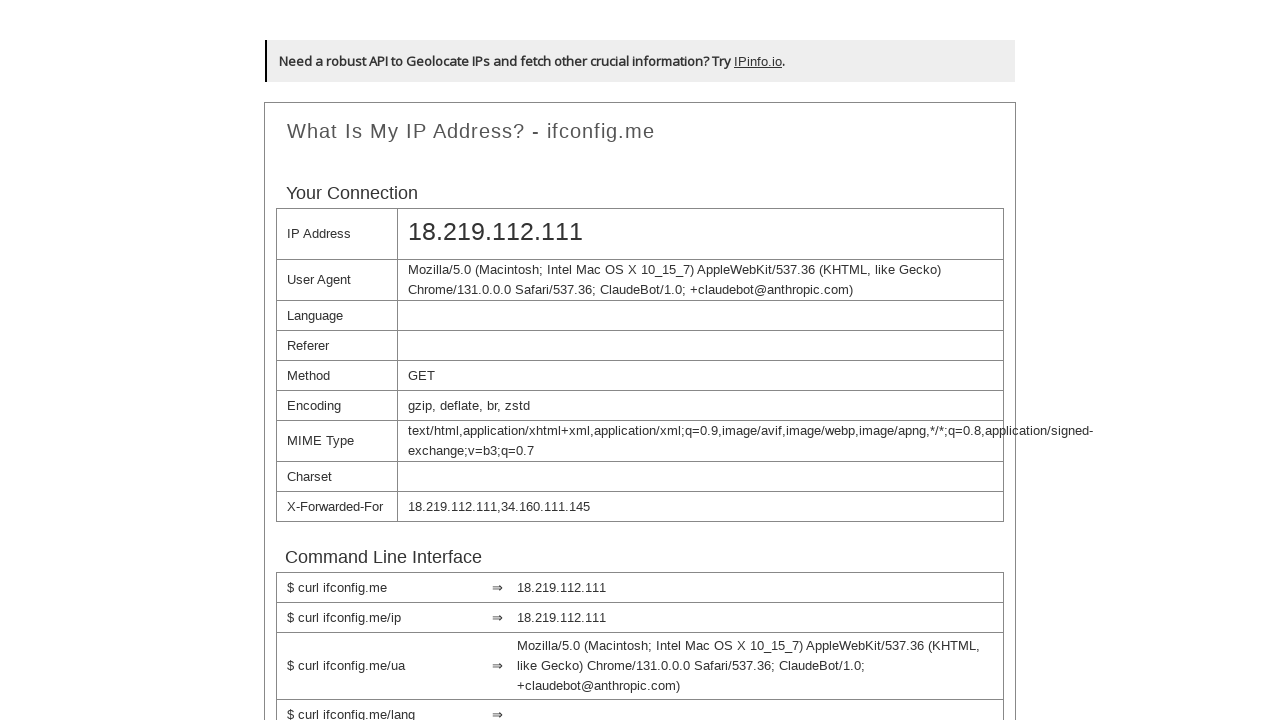

Navigated to https://ifconfig.me/ua to verify proxy connection
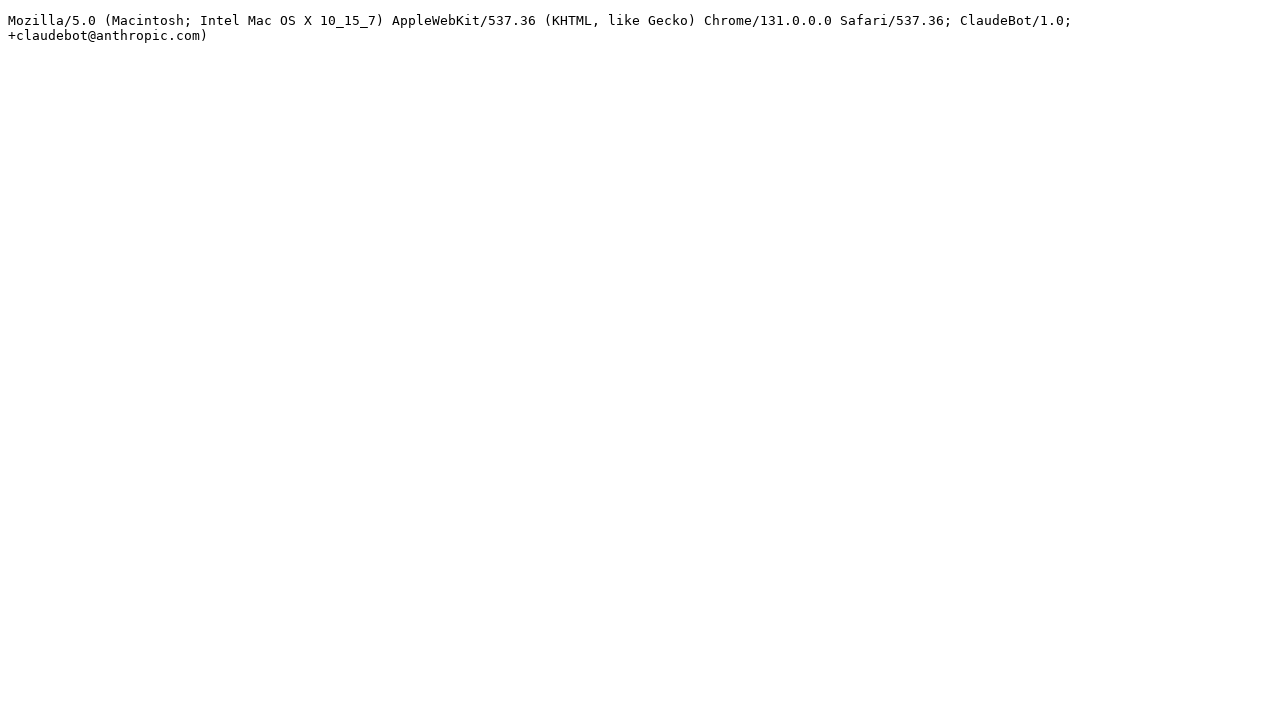

User agent information page loaded successfully
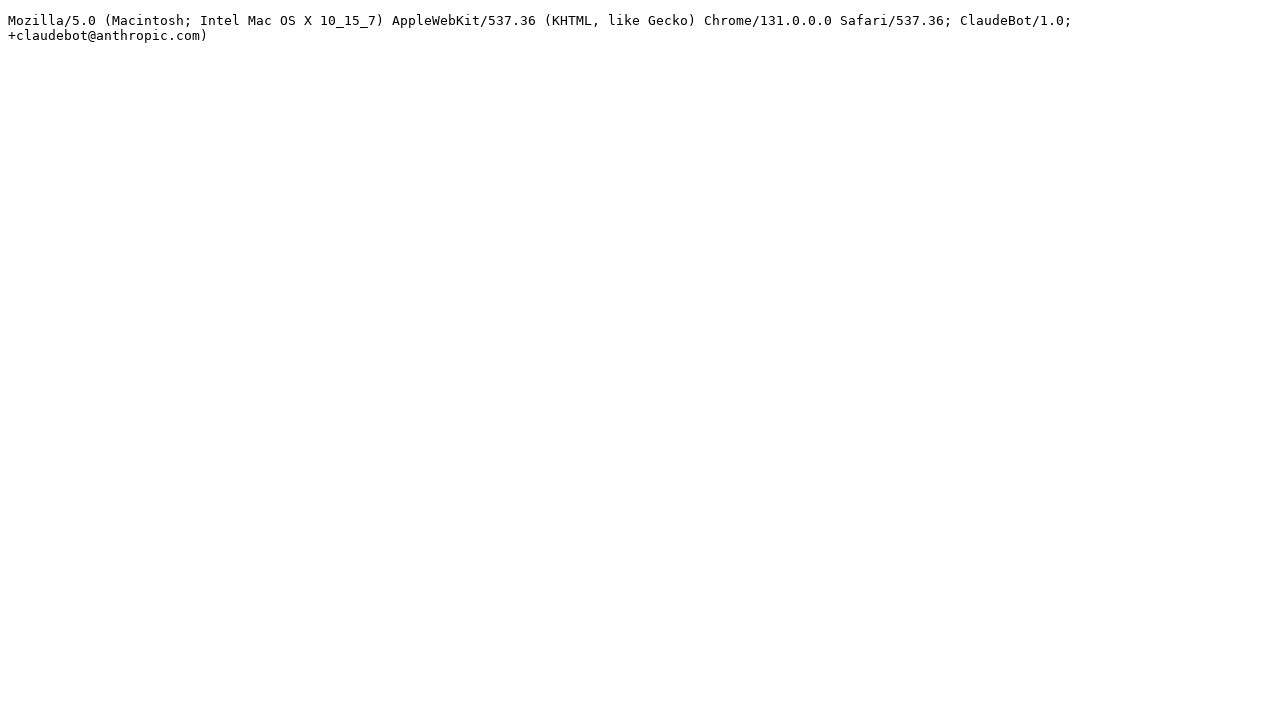

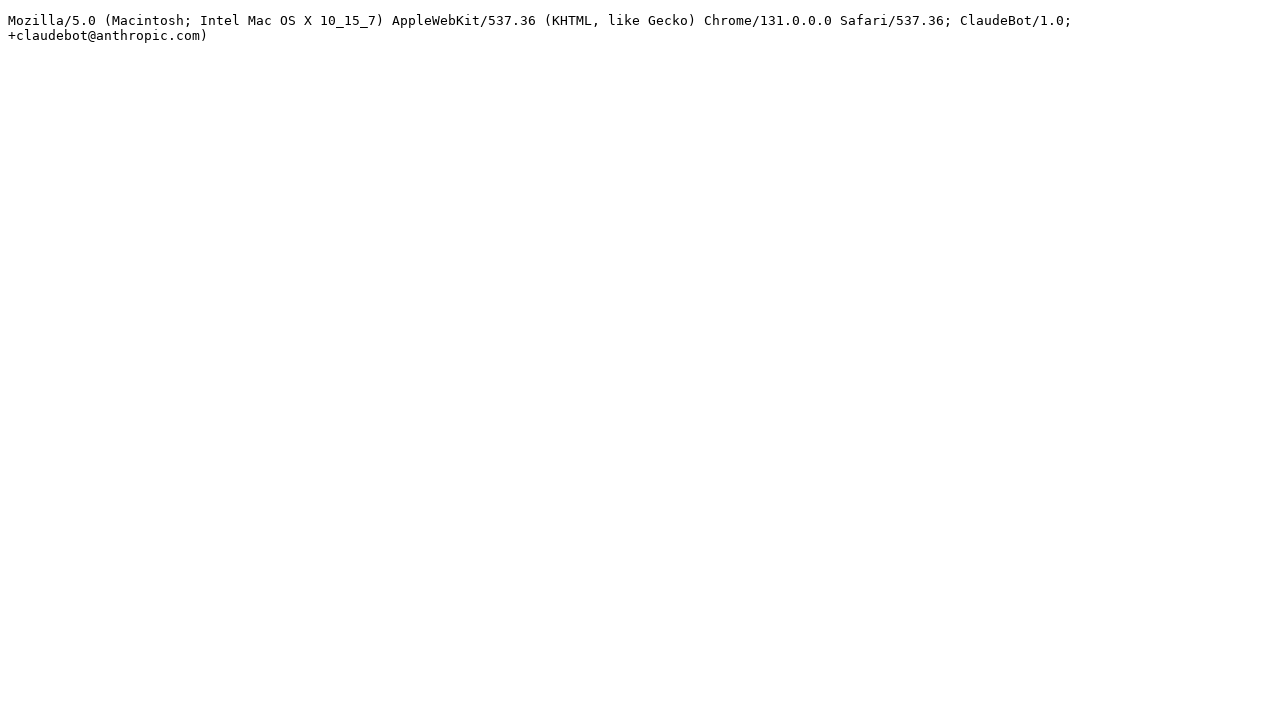